Navigates to wisequarter.com homepage and verifies the URL contains the expected domain name

Starting URL: https://www.wisequarter.com

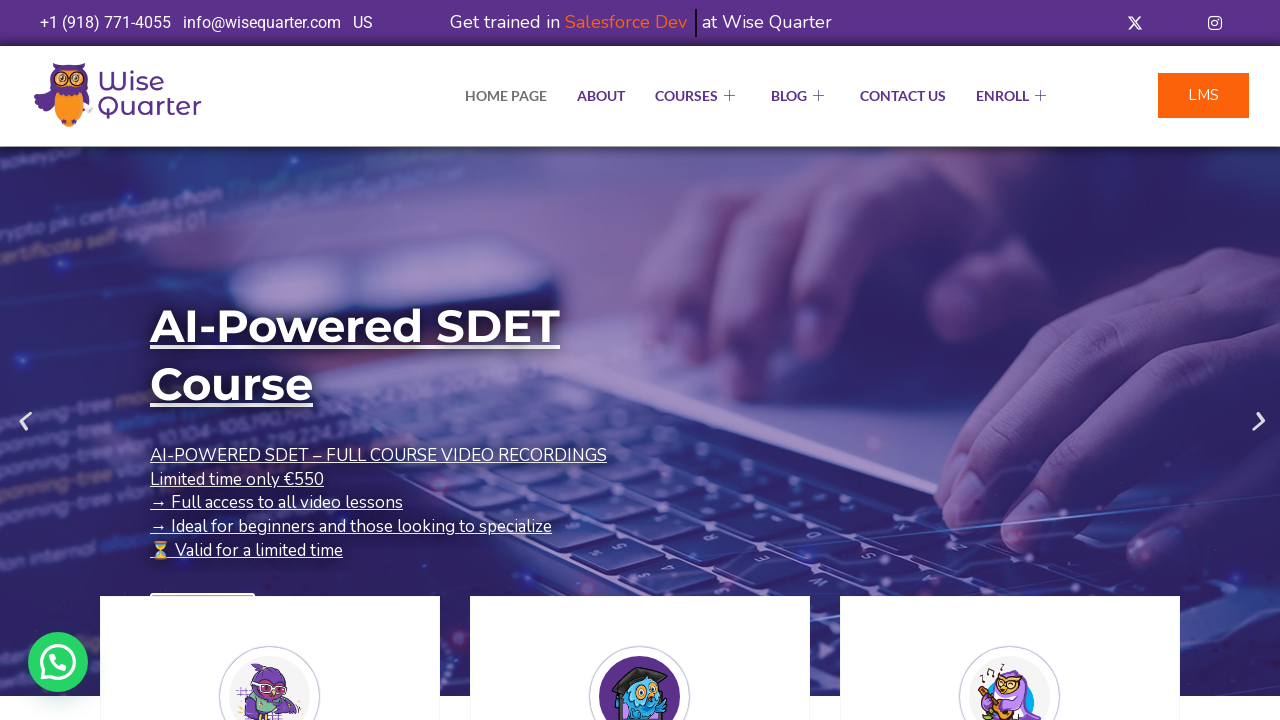

Verified URL contains 'wisequarter' domain
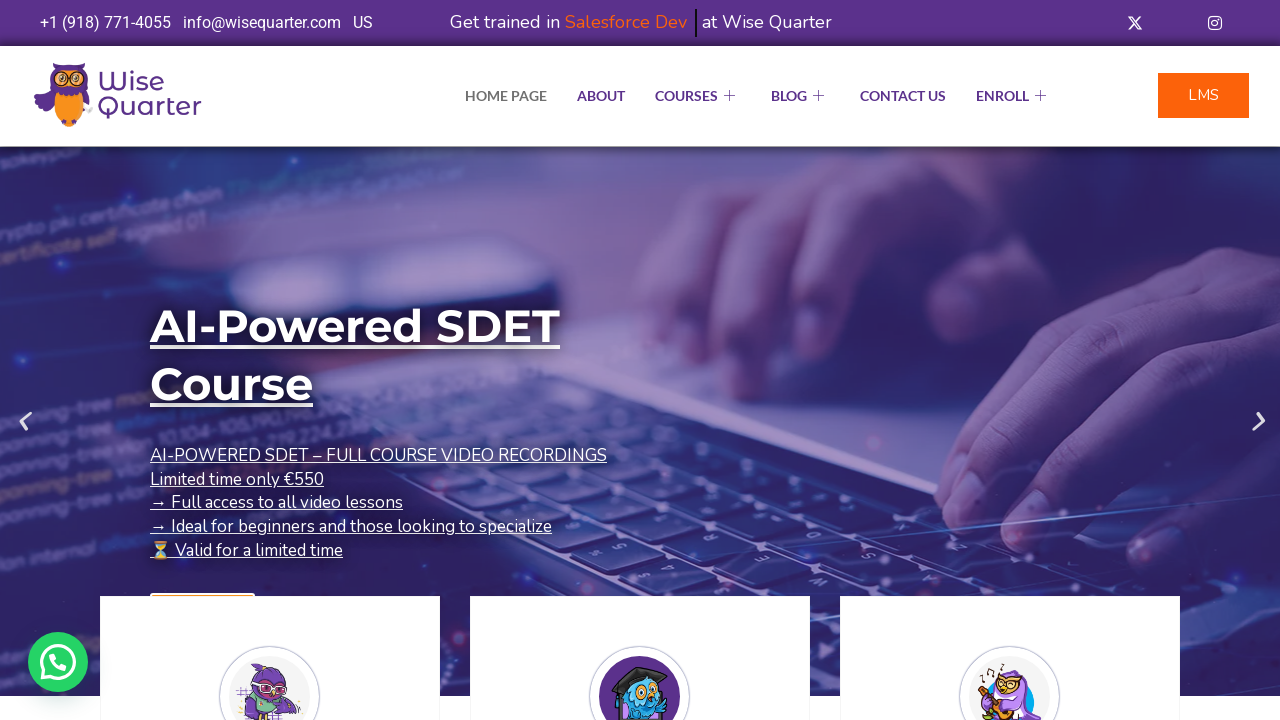

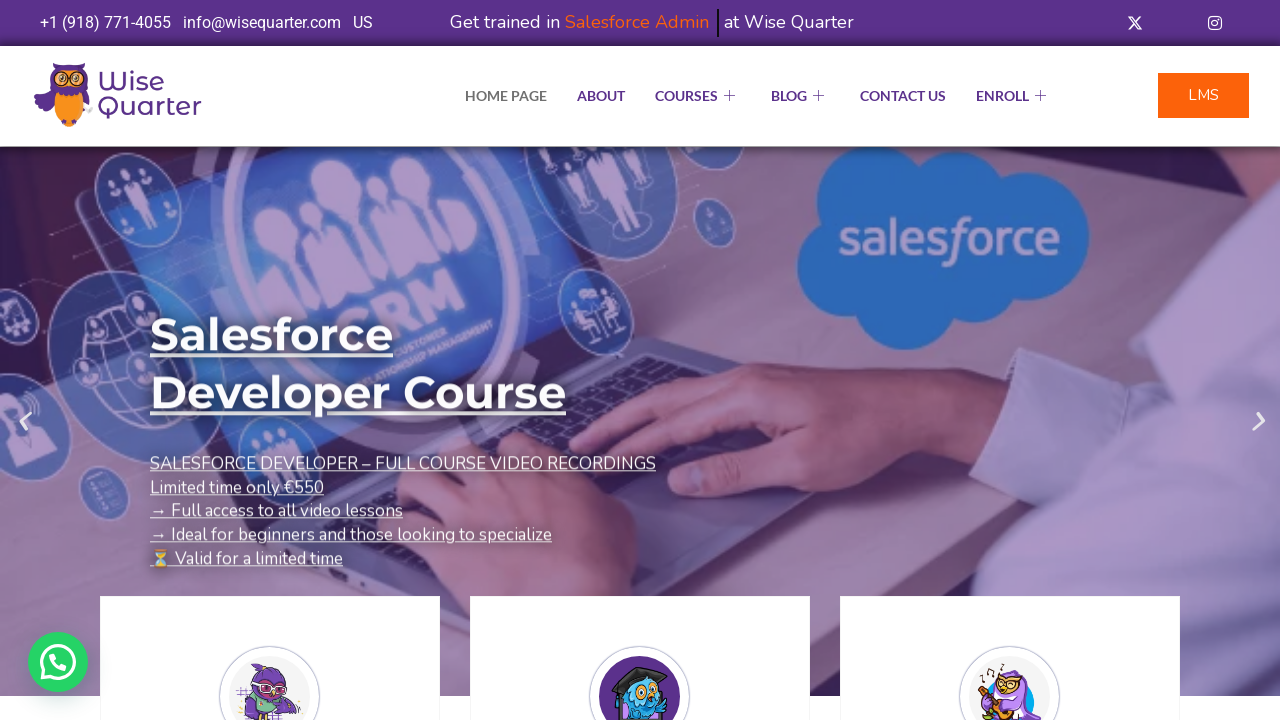